Tests Python.org website by searching for "pycon" in a form field and verifying results are returned

Starting URL: http://www.python.org

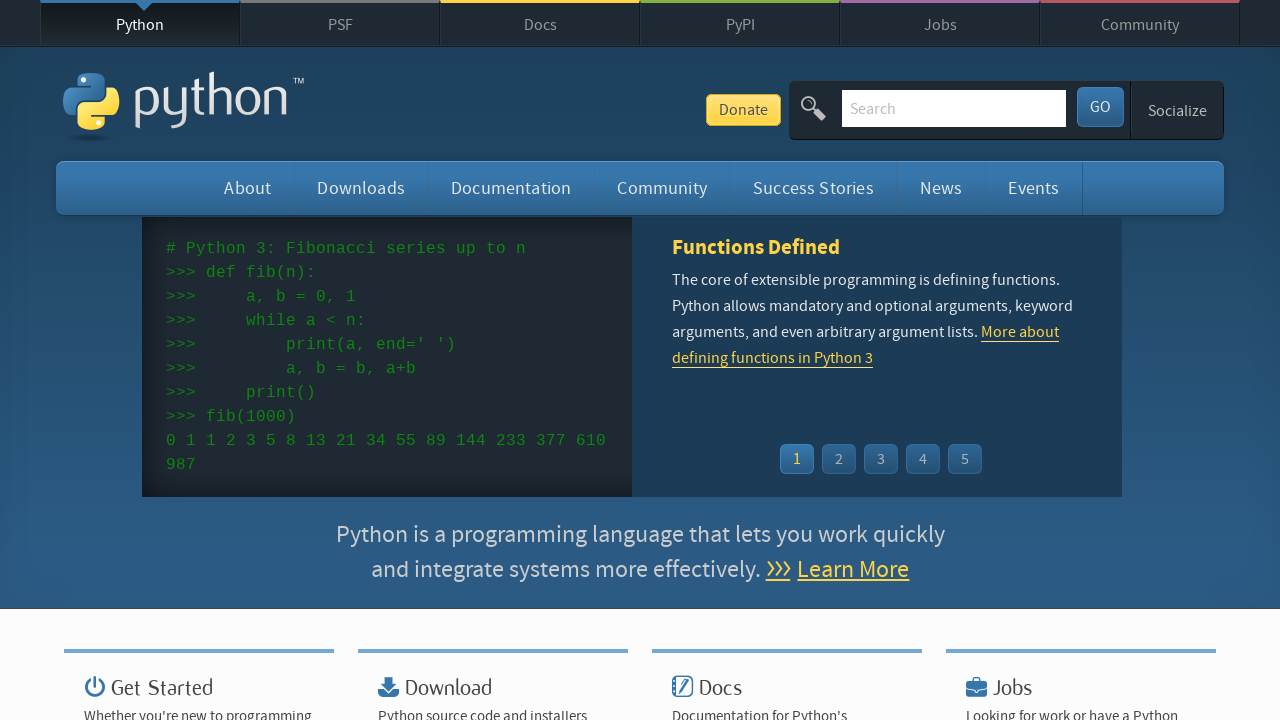

Verified page title contains 'Python'
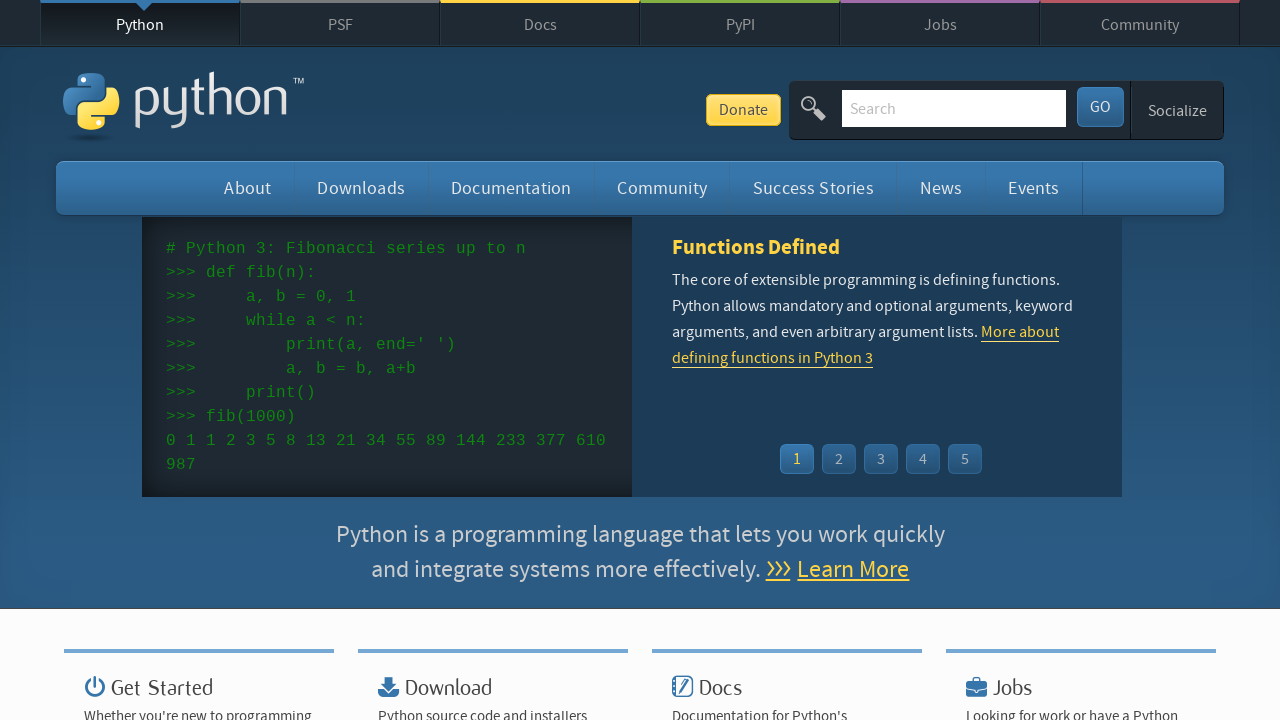

Cleared the search input field on input[name='q']
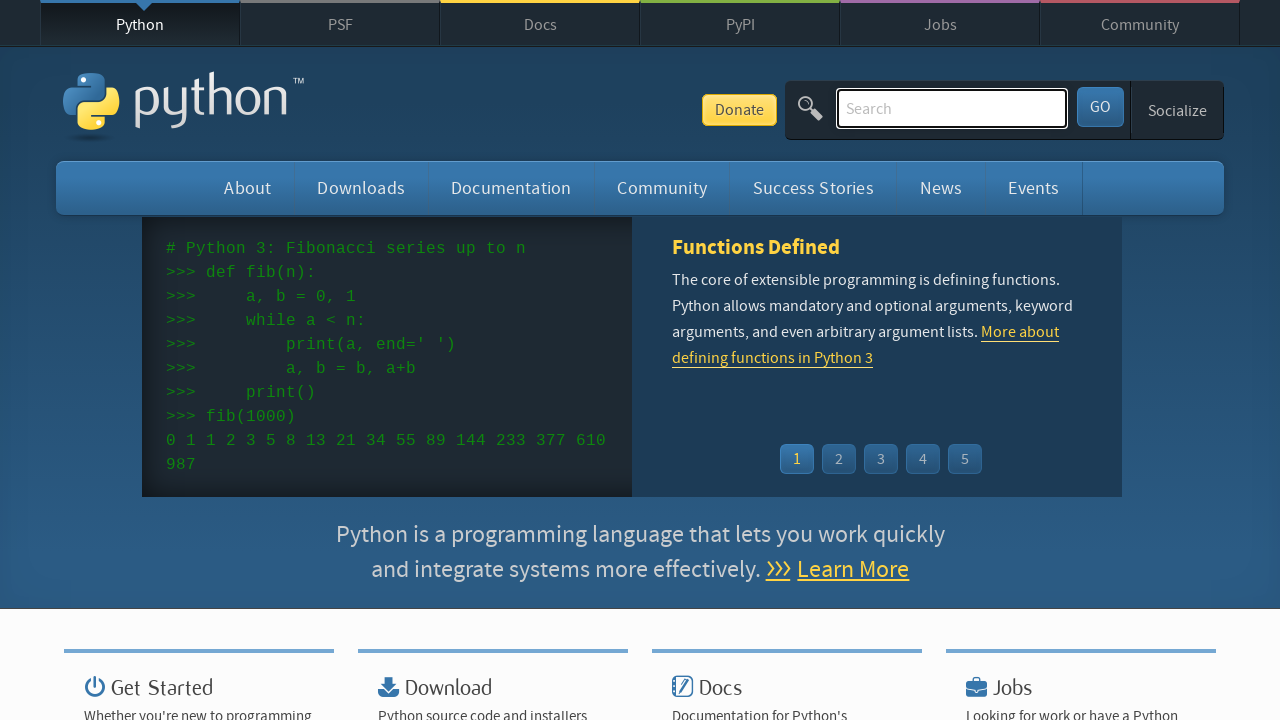

Filled search field with 'pycon' on input[name='q']
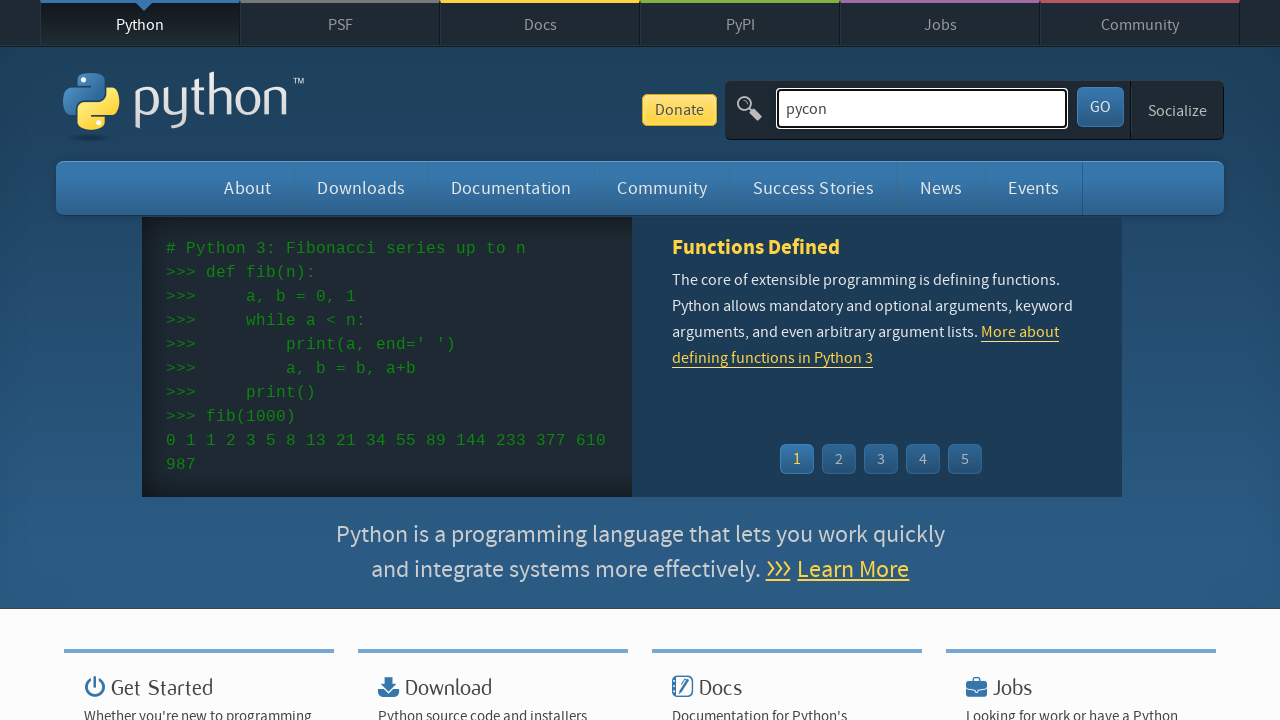

Pressed Enter to submit search for 'pycon' on input[name='q']
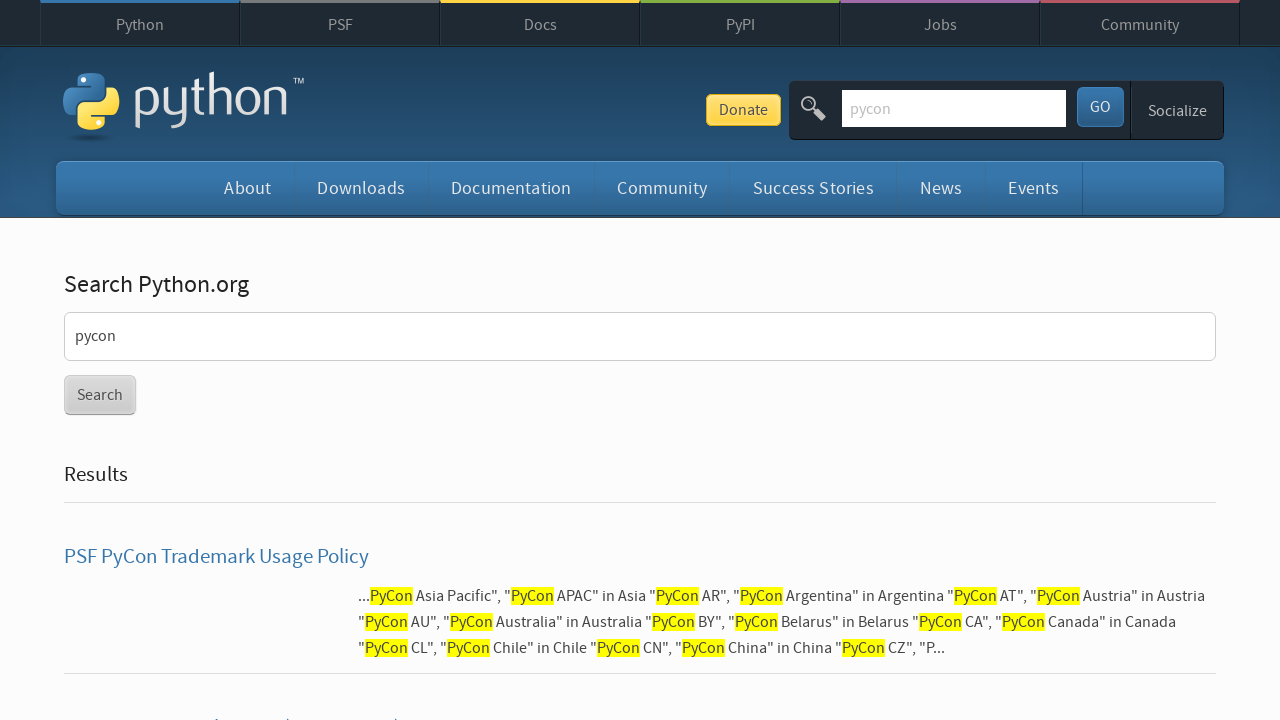

Waited for search results page to load
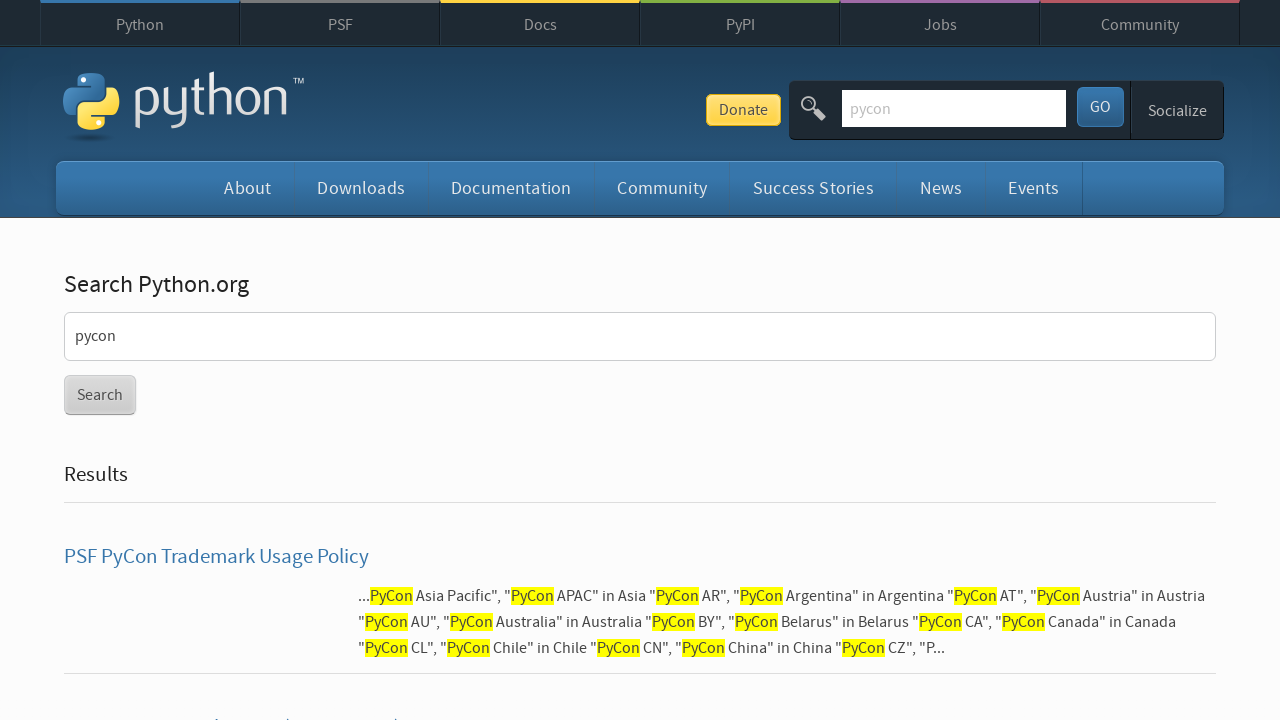

Verified that search results were returned for 'pycon'
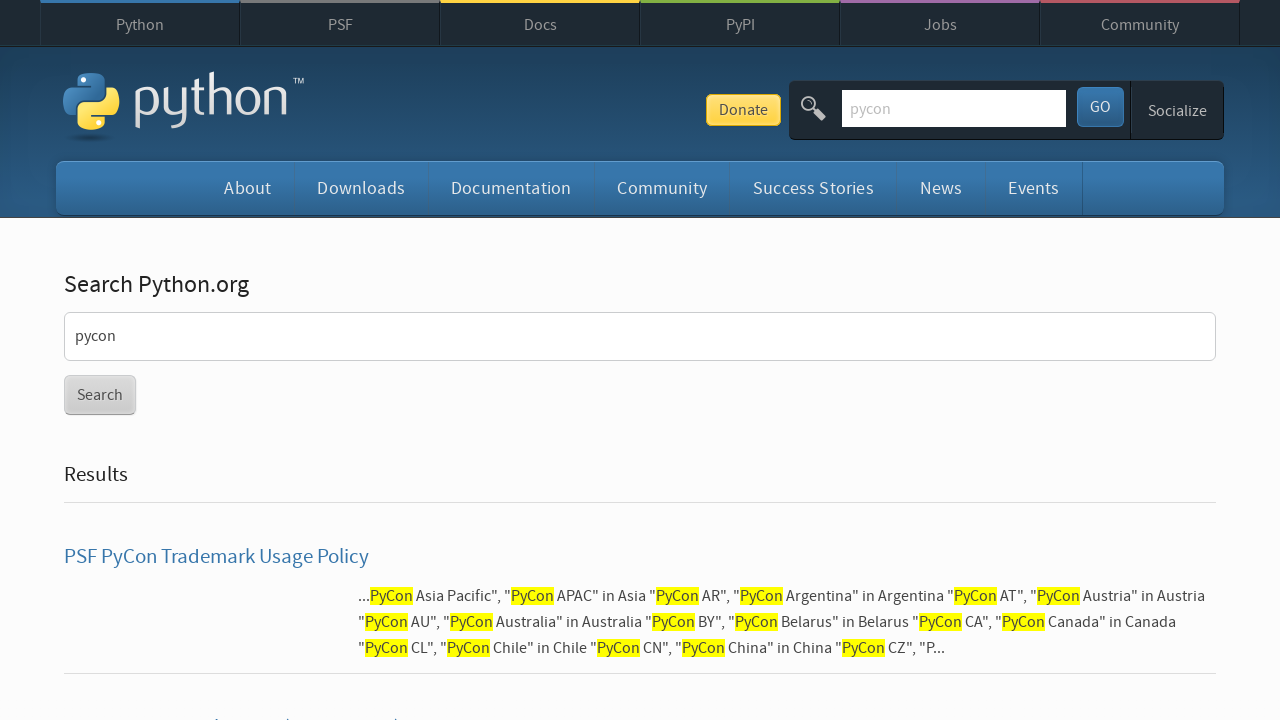

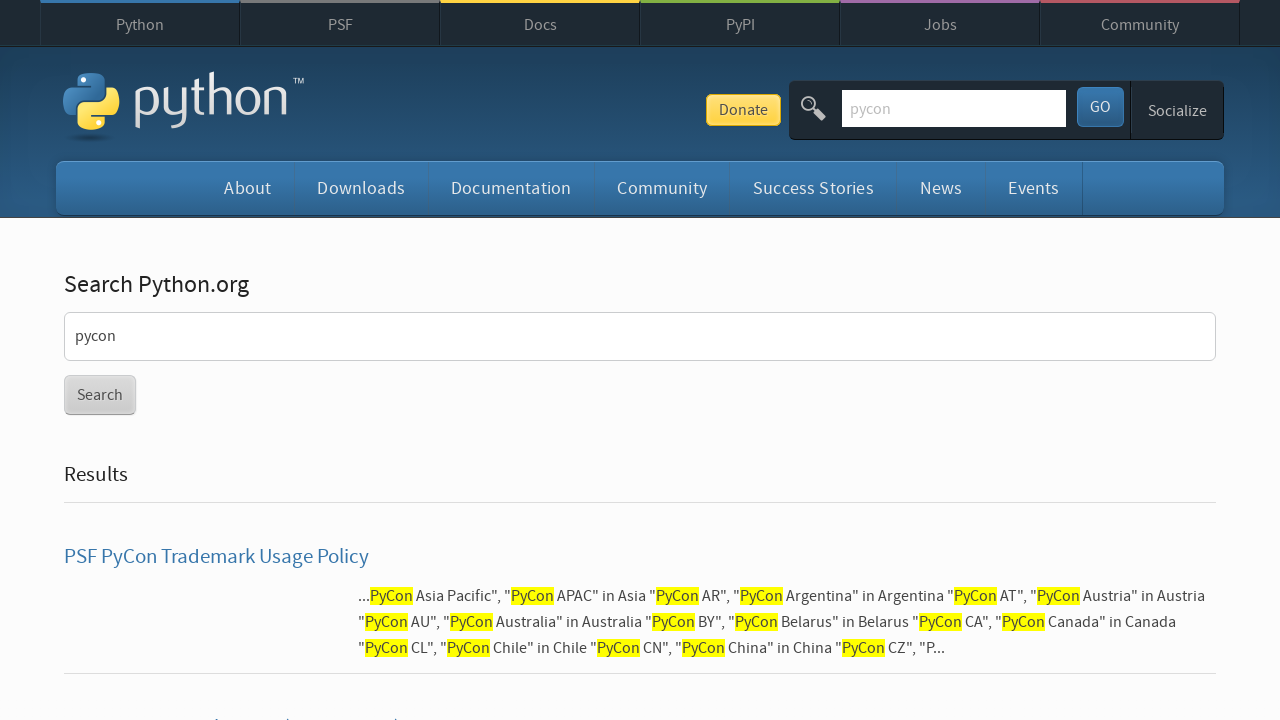